Tests checkbox and radio button selection states by clicking them and verifying their selected/unselected states

Starting URL: https://automationfc.github.io/basic-form/index.html

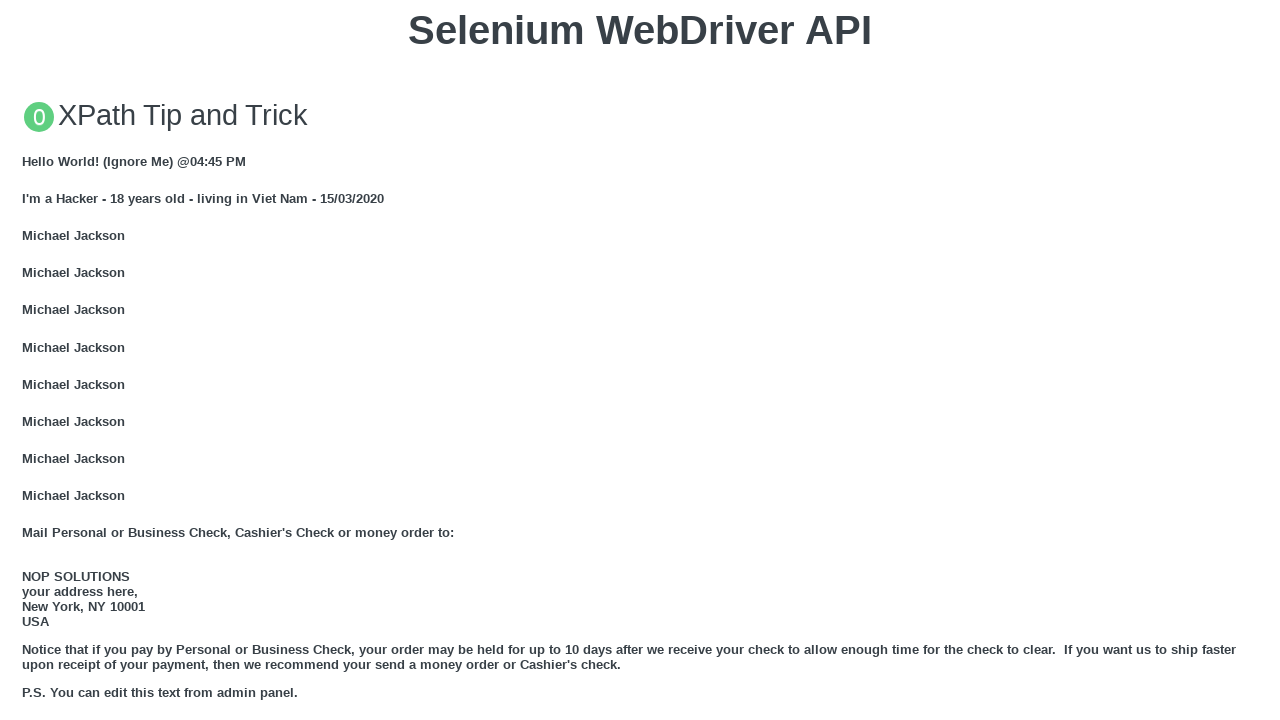

Clicked age over 18 radio button at (28, 360) on #over_18
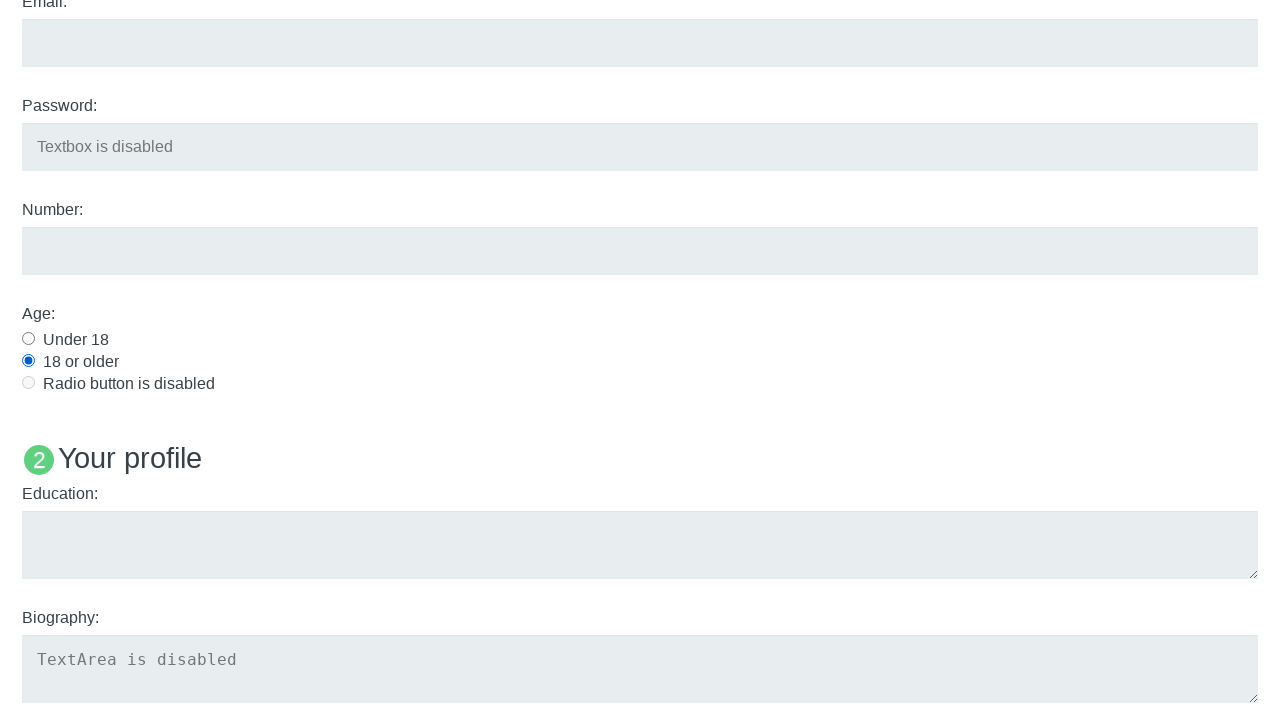

Clicked development checkbox at (28, 361) on #development
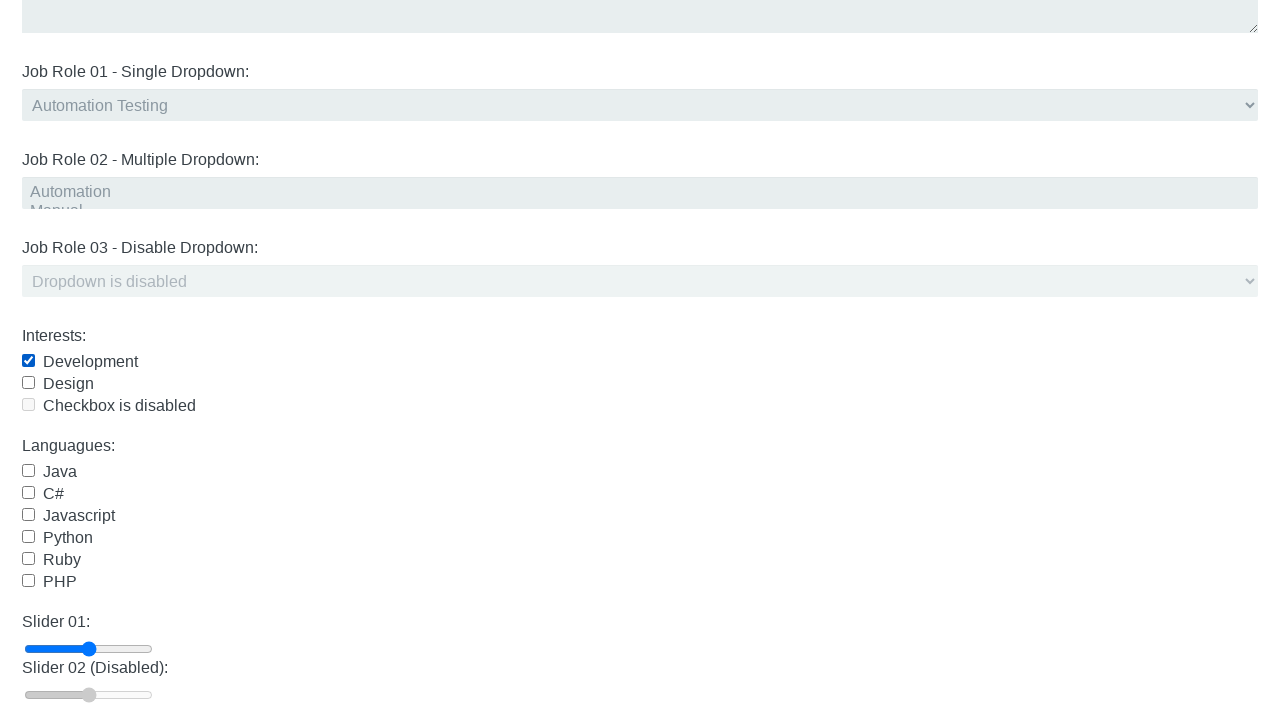

Verified age over 18 radio is checked
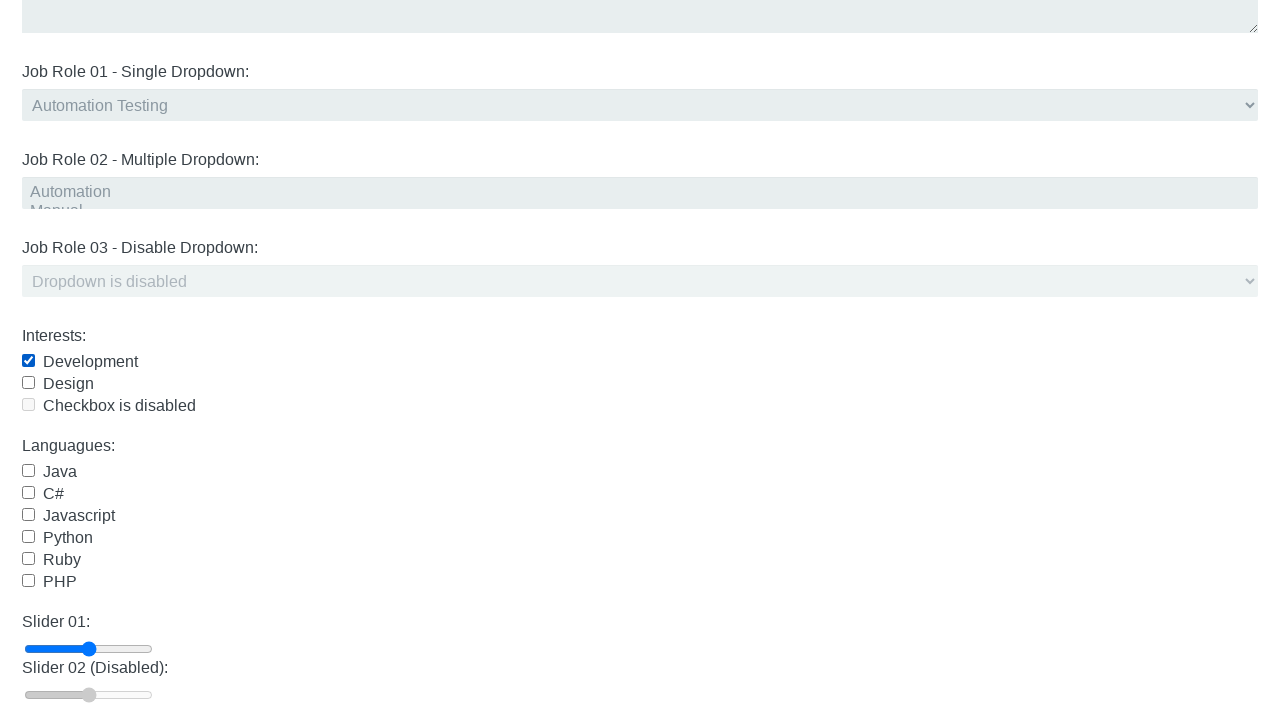

Verified development checkbox is checked
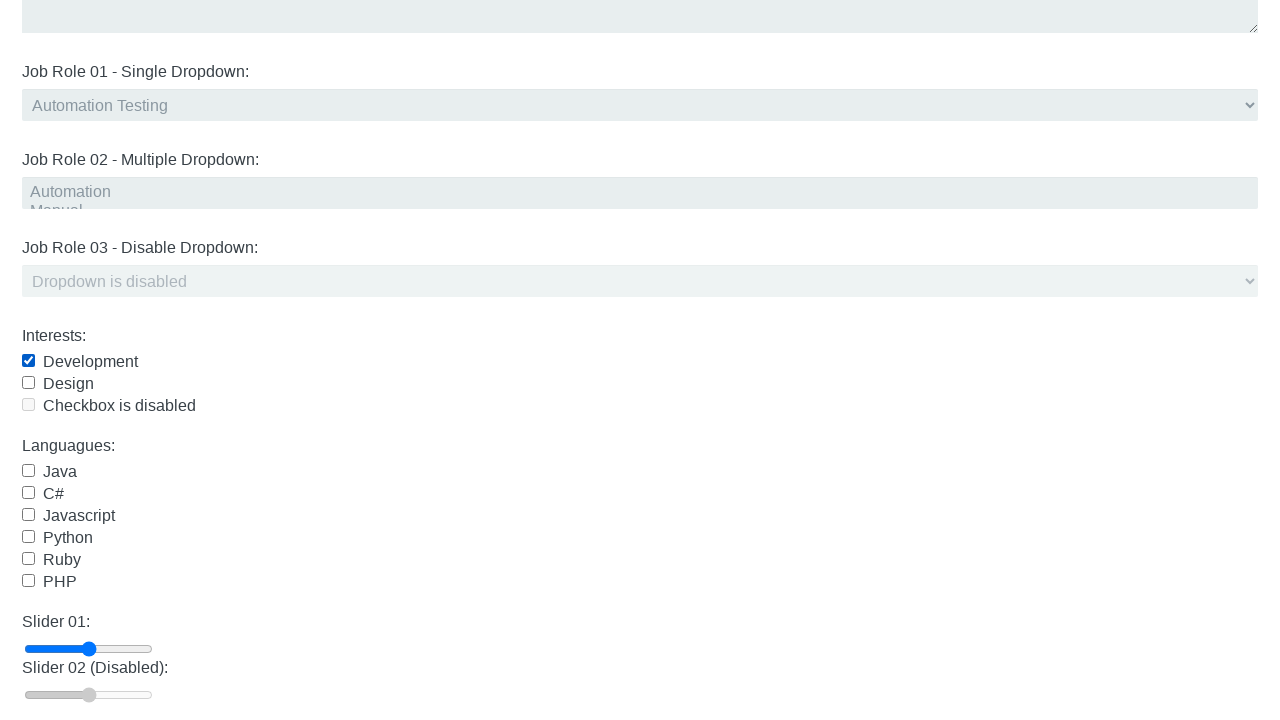

Verified Java checkbox is not checked
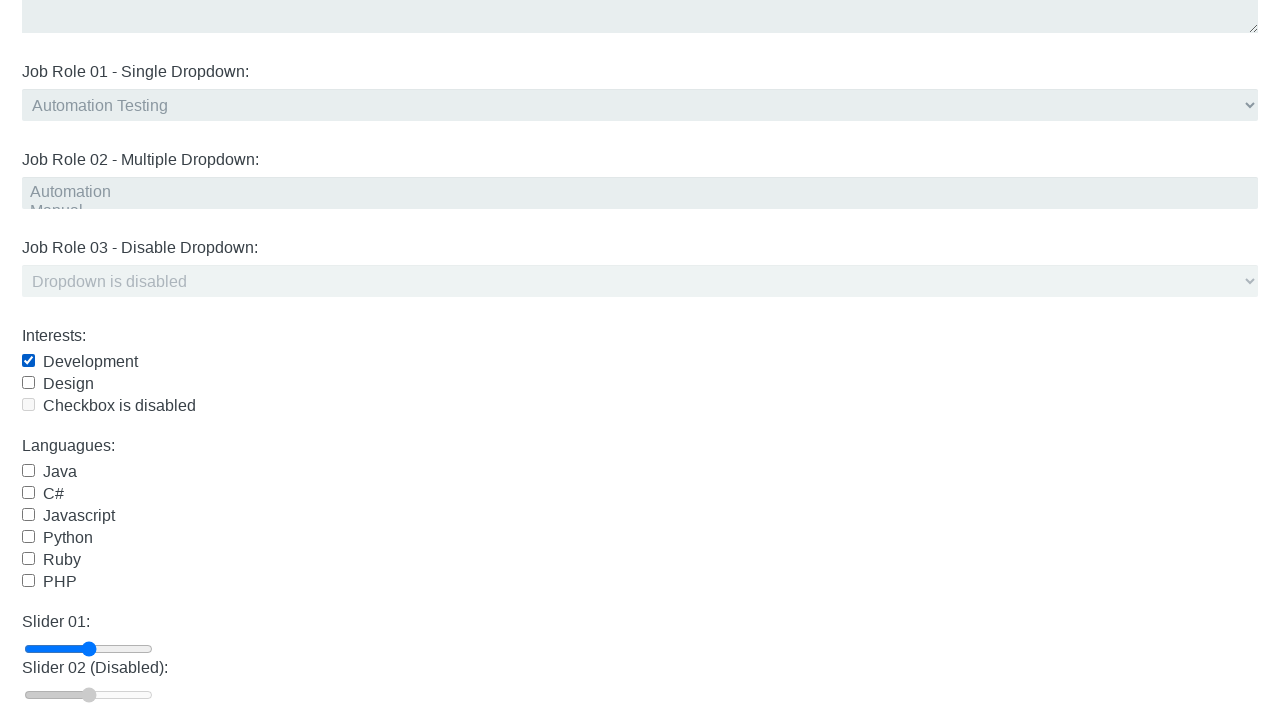

Clicked age over 18 radio button again at (28, 360) on #over_18
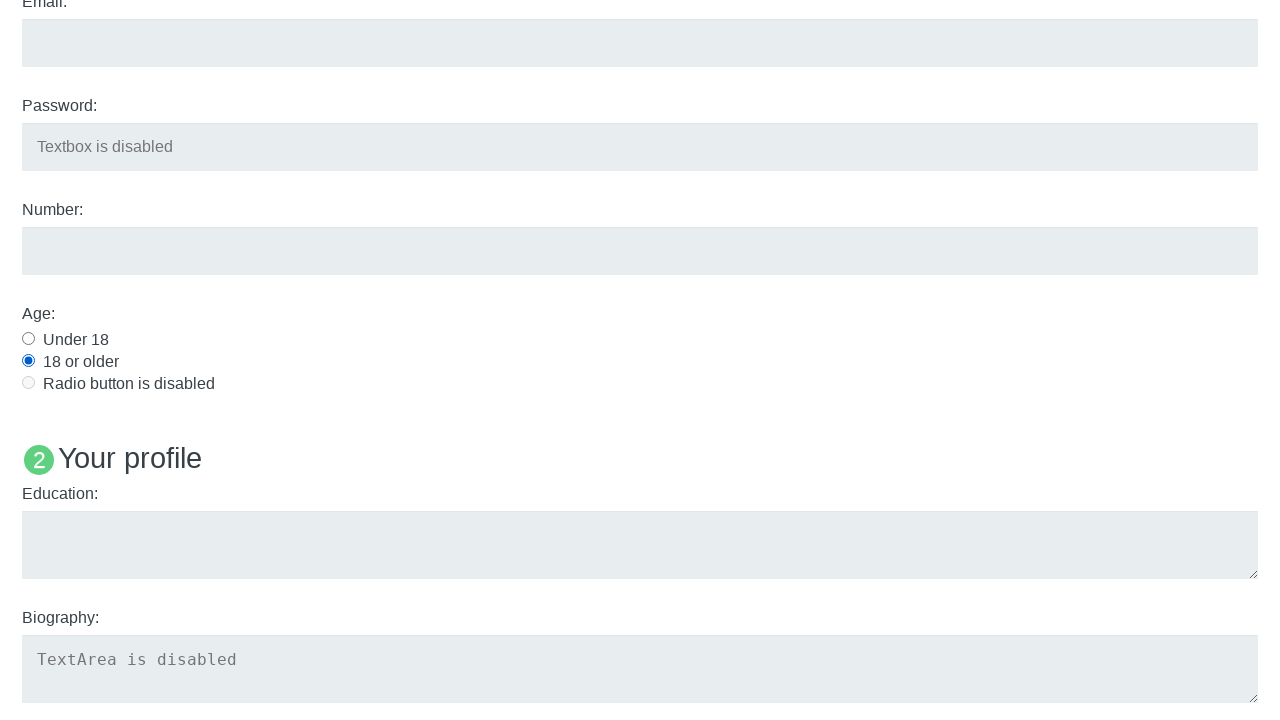

Clicked development checkbox again to toggle at (28, 361) on #development
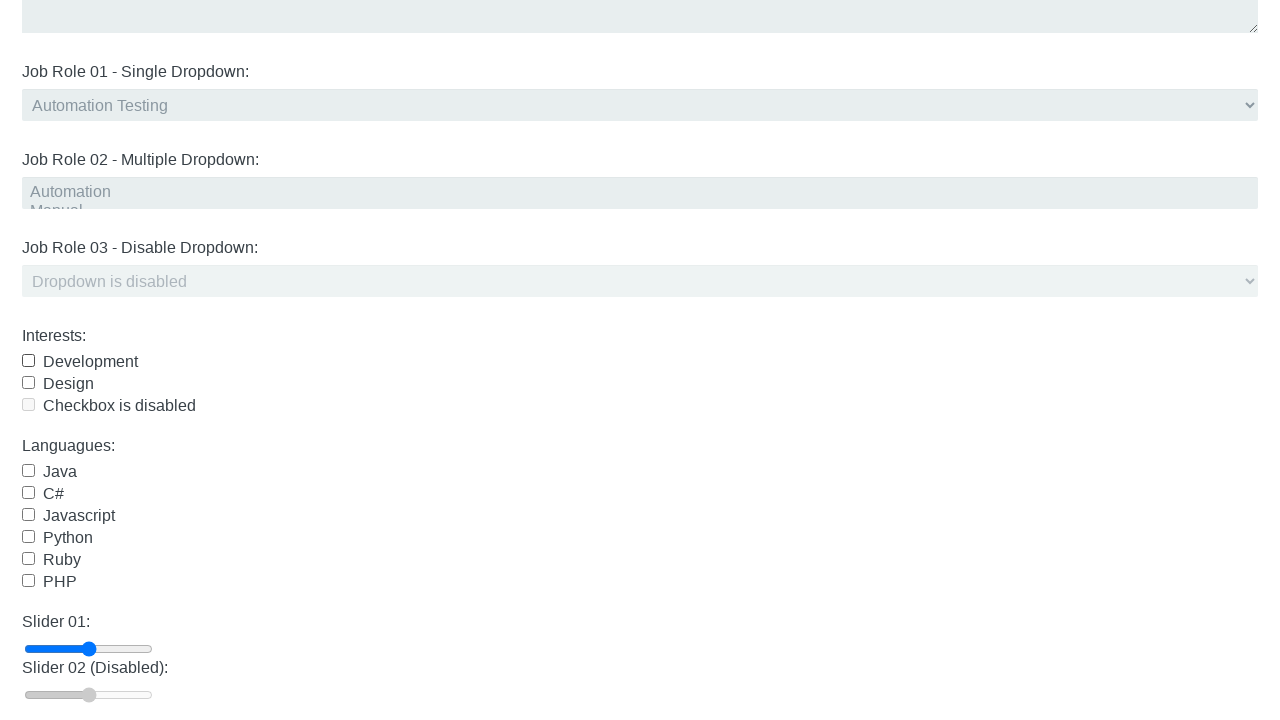

Verified age over 18 radio remains checked after second click
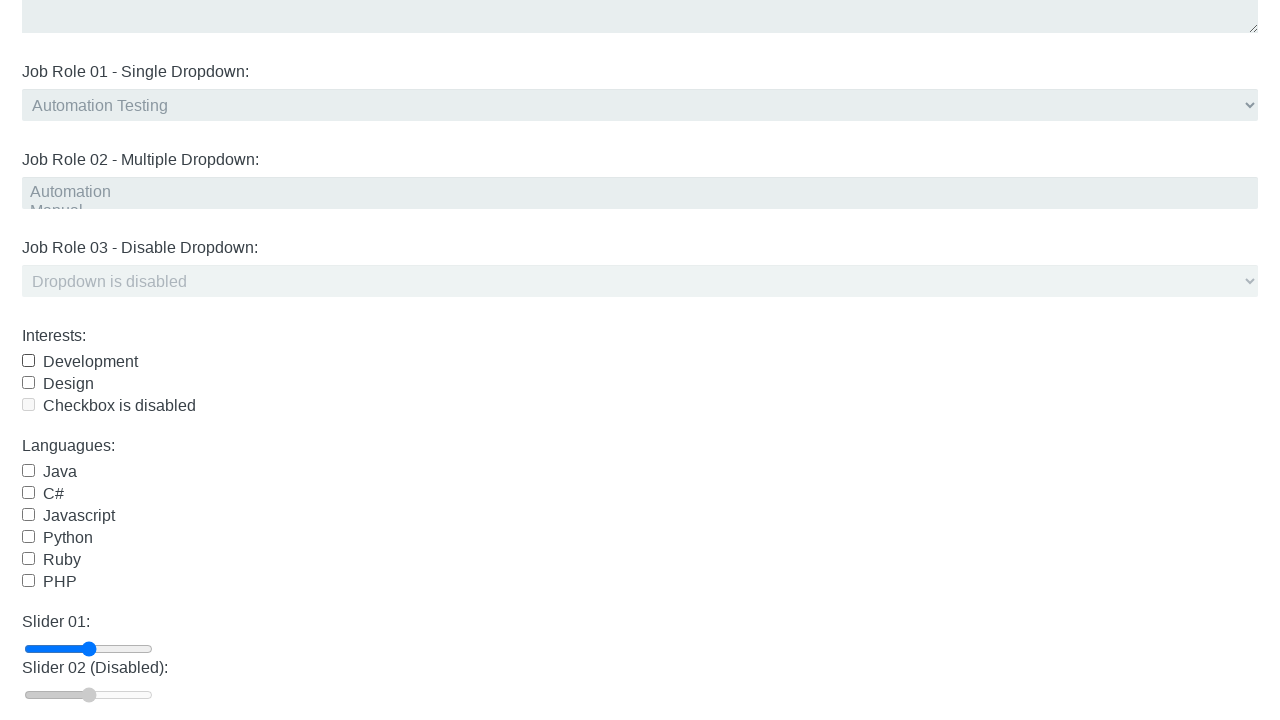

Verified development checkbox is unchecked after toggle
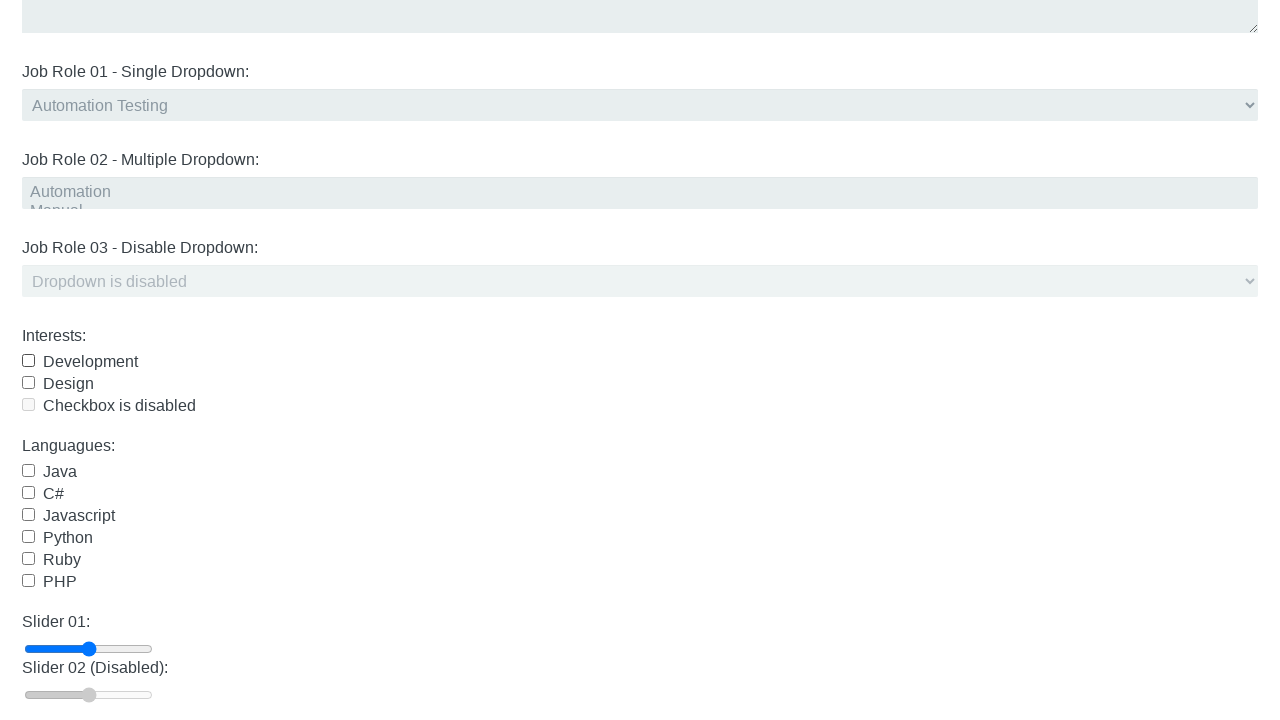

Verified Java checkbox remains unchecked
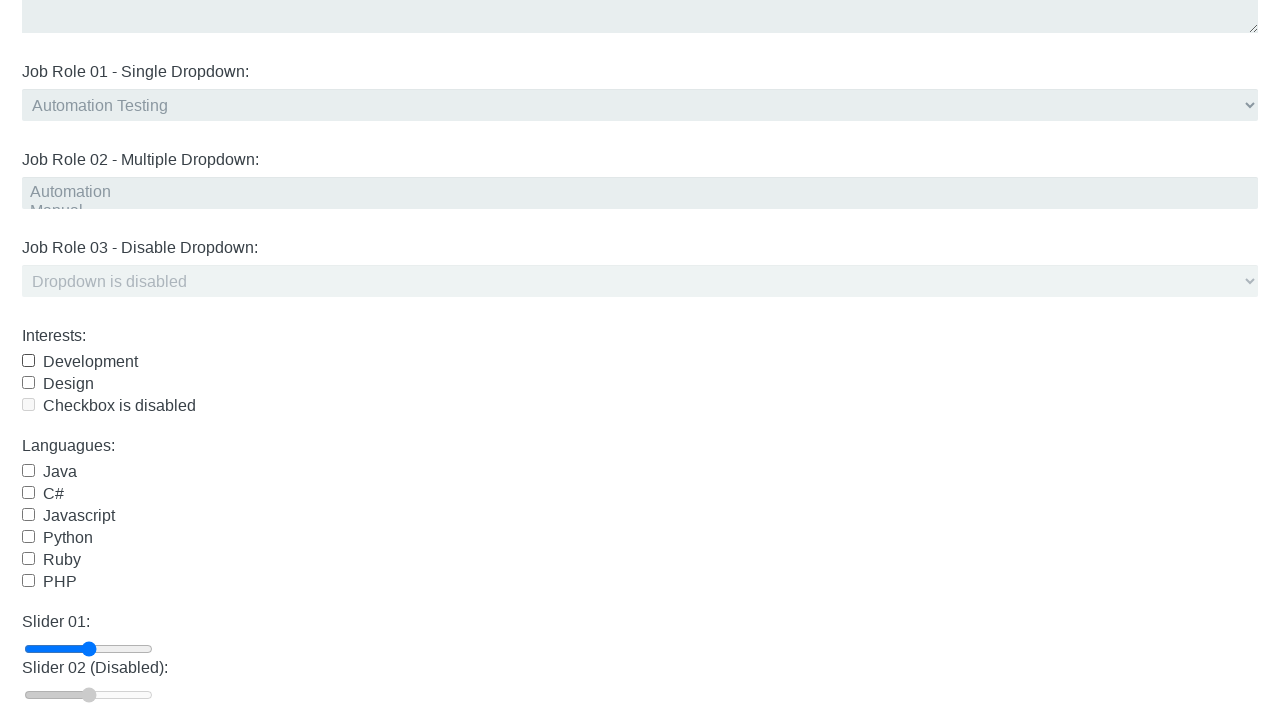

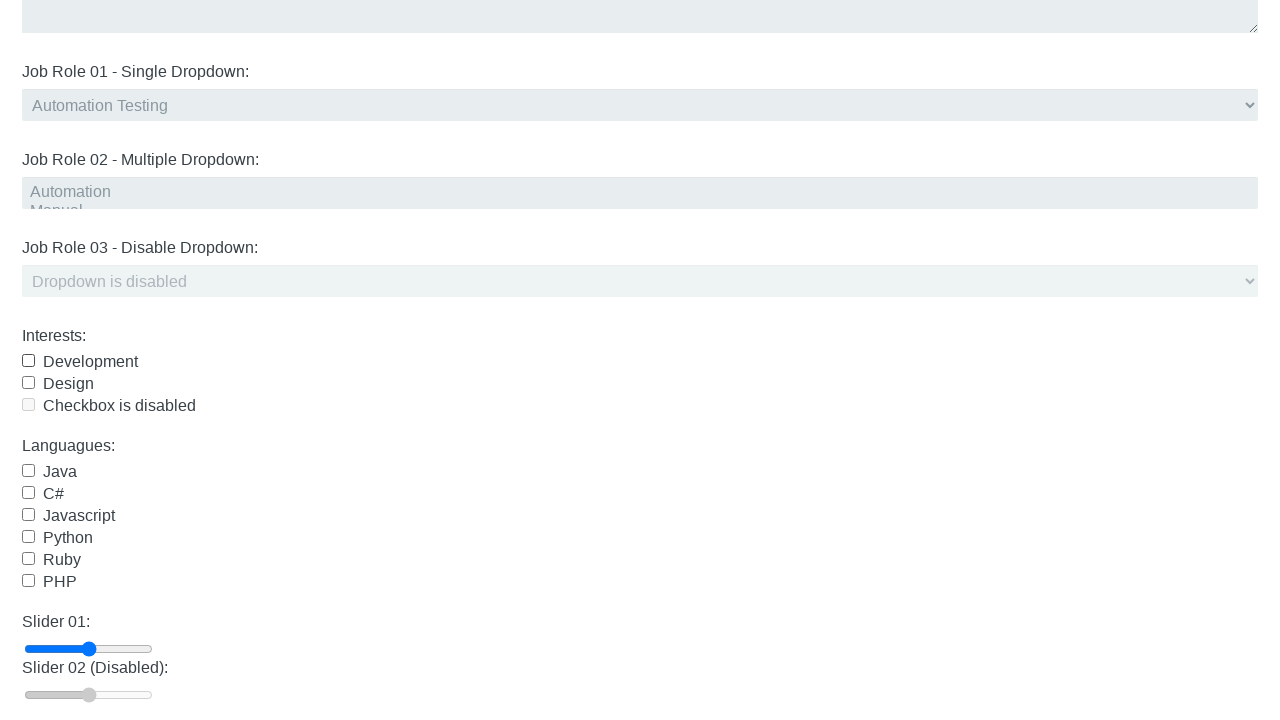